Navigates to a training support website and clicks the "About Us" link to verify navigation

Starting URL: https://training-support.net

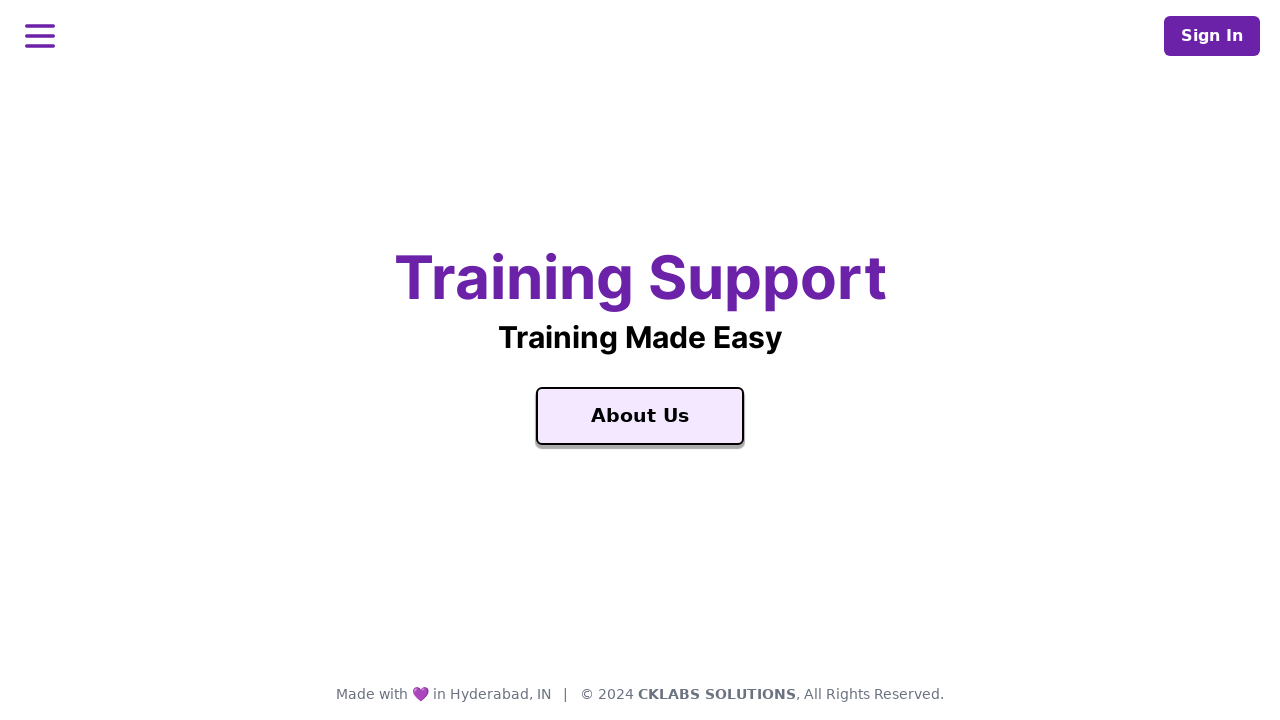

Navigated to training support website at https://training-support.net
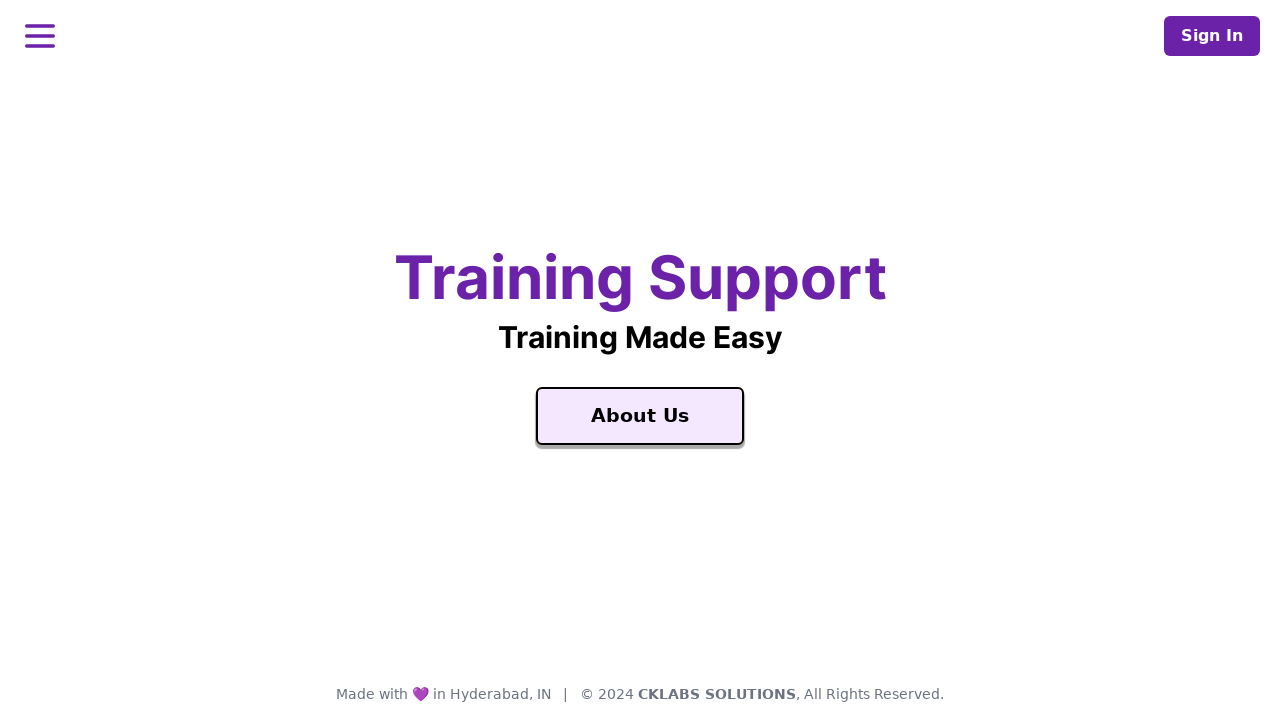

Clicked the 'About Us' link at (640, 416) on text=About Us
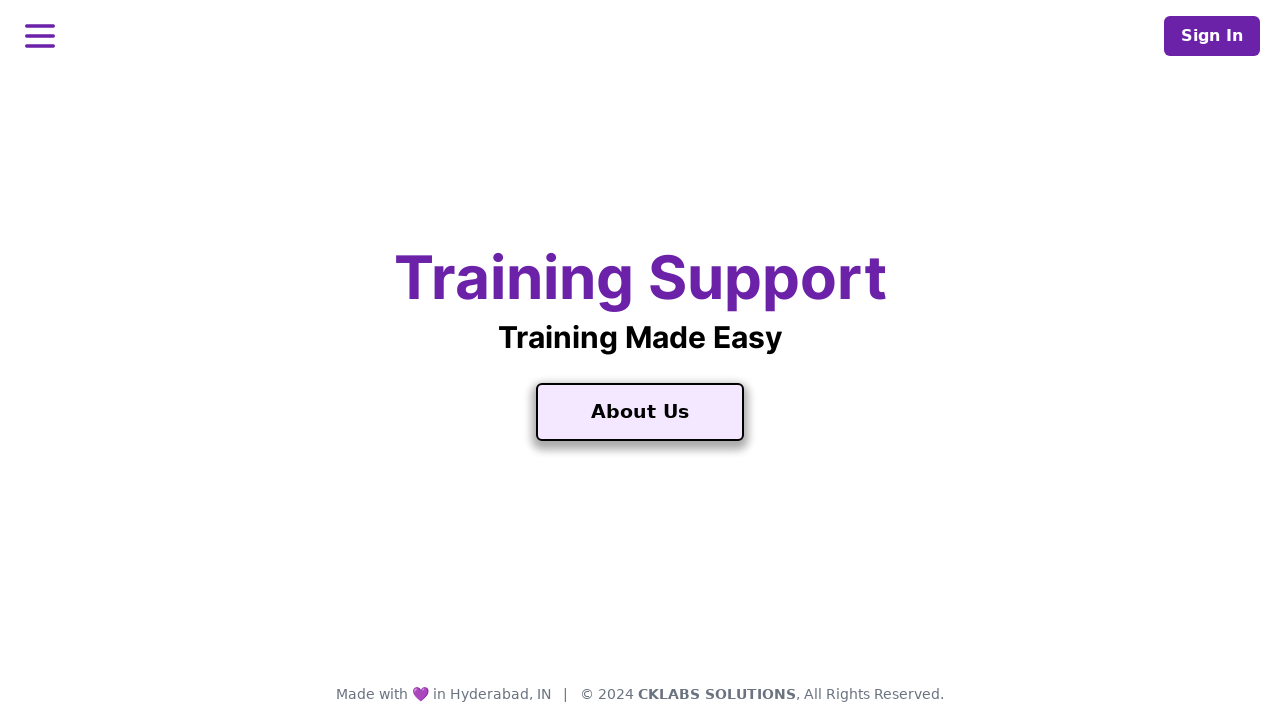

Page load completed after navigating to About Us
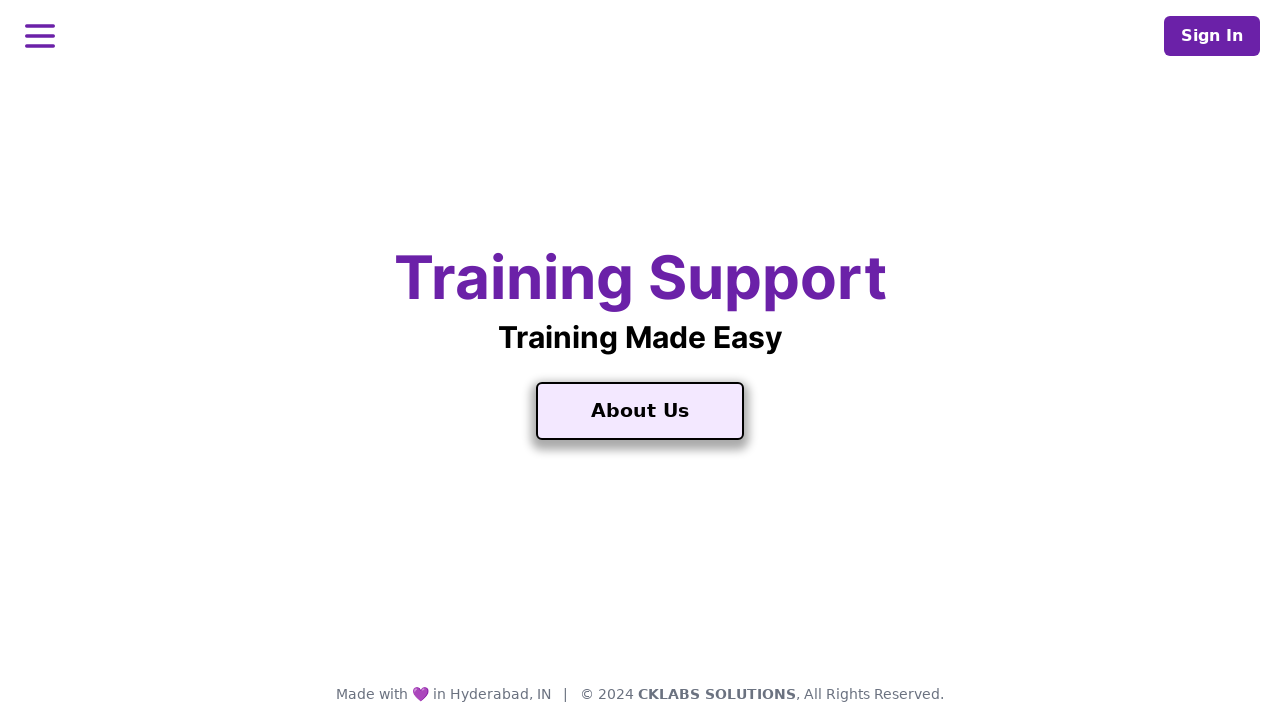

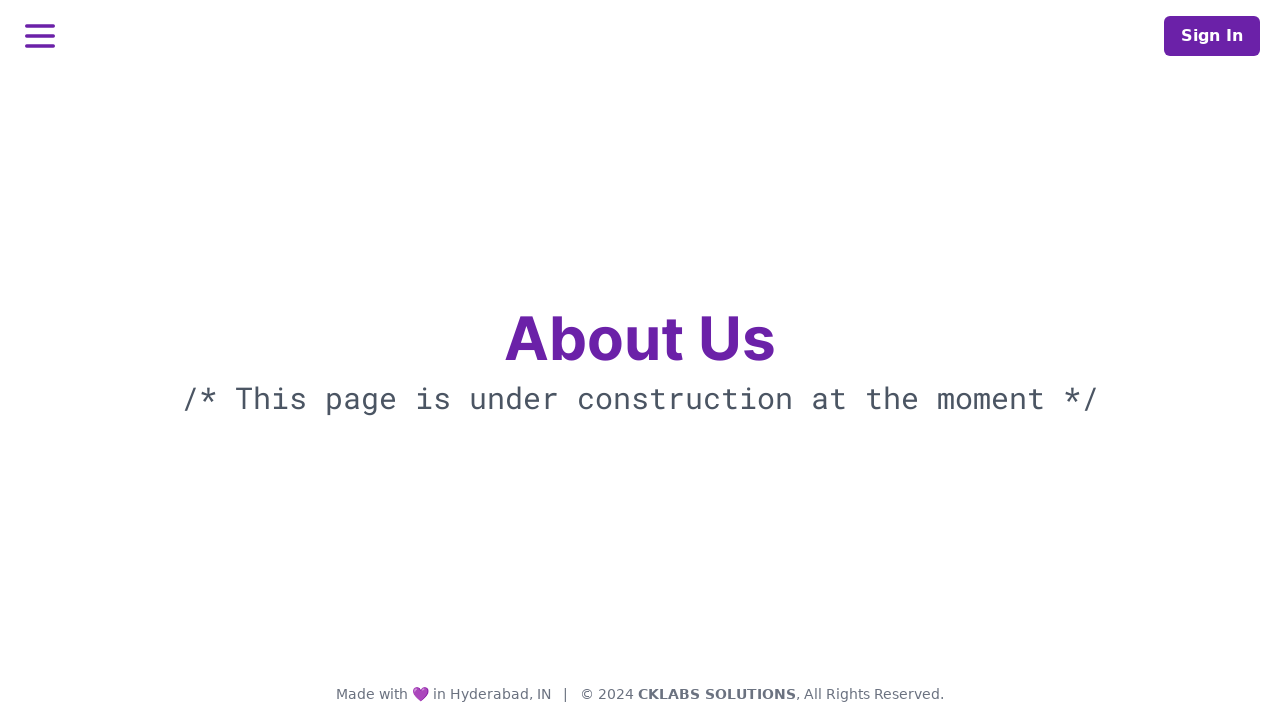